Tests registration form by filling required fields (first name, last name, email) and submitting the form, then verifying successful registration message

Starting URL: http://suninjuly.github.io/registration1.html

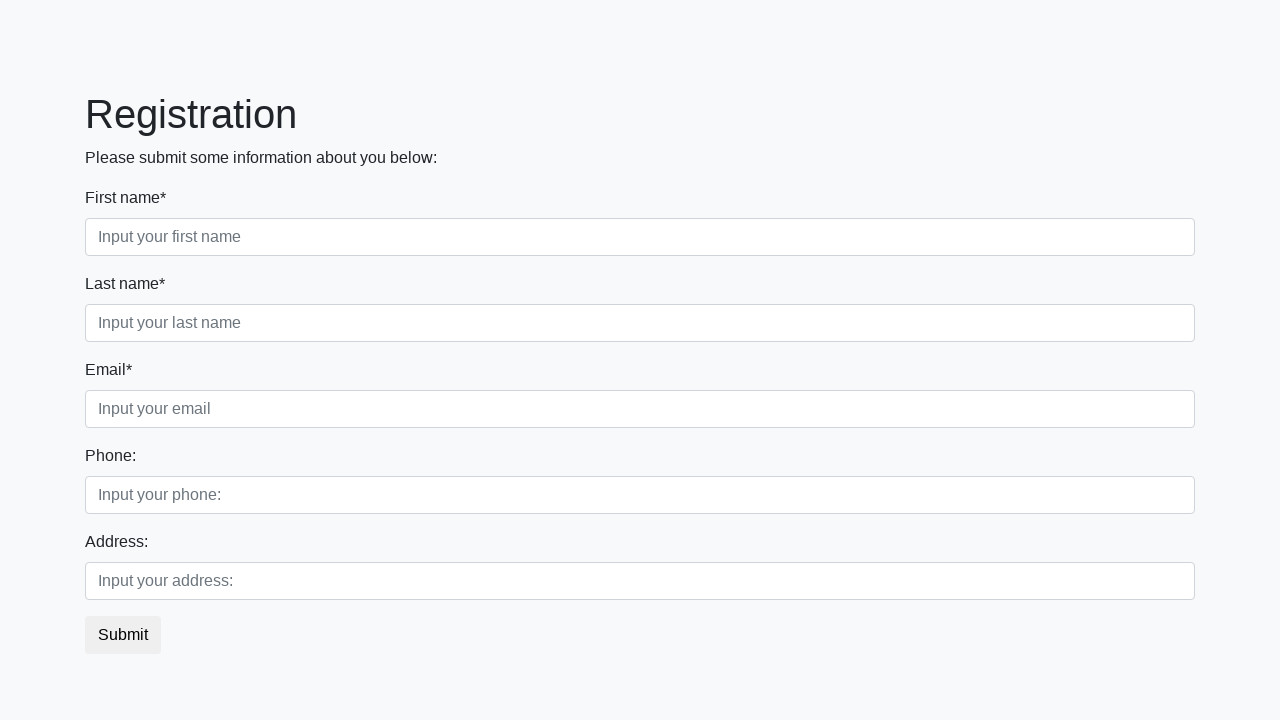

Filled first name field with 'Ivan' on input.first:required
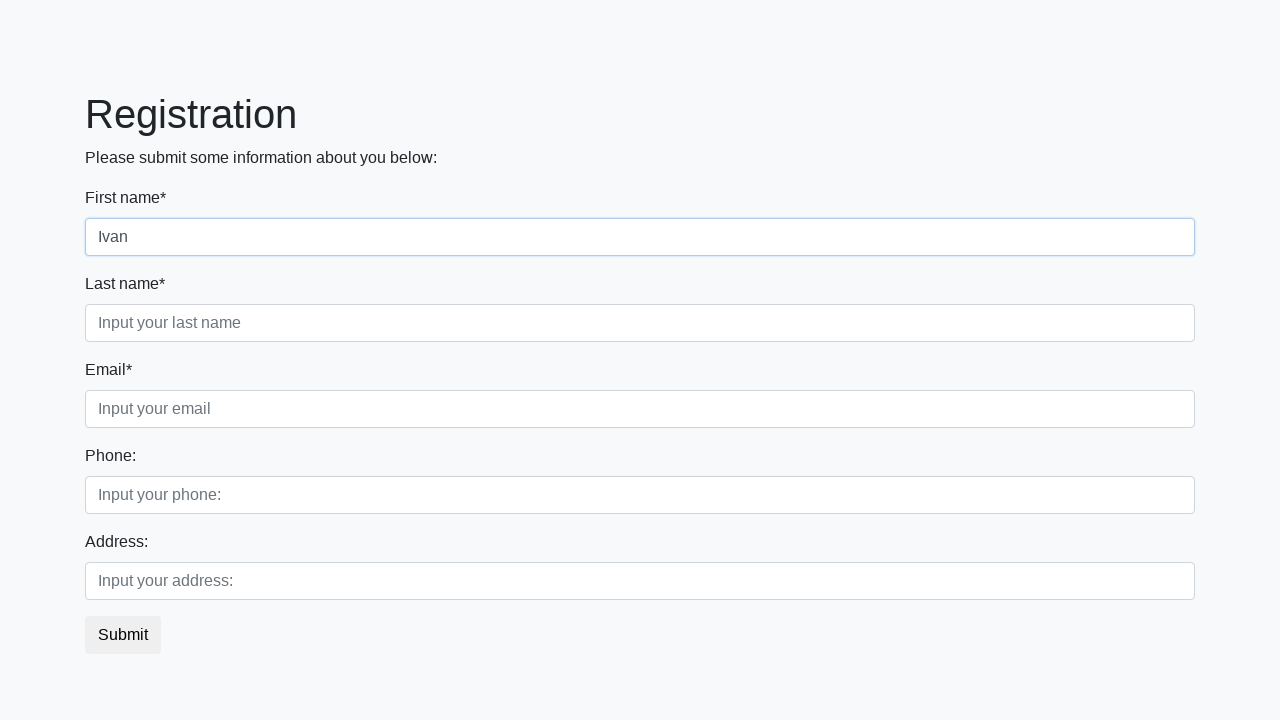

Filled last name field with 'Petrov' on input.second:required
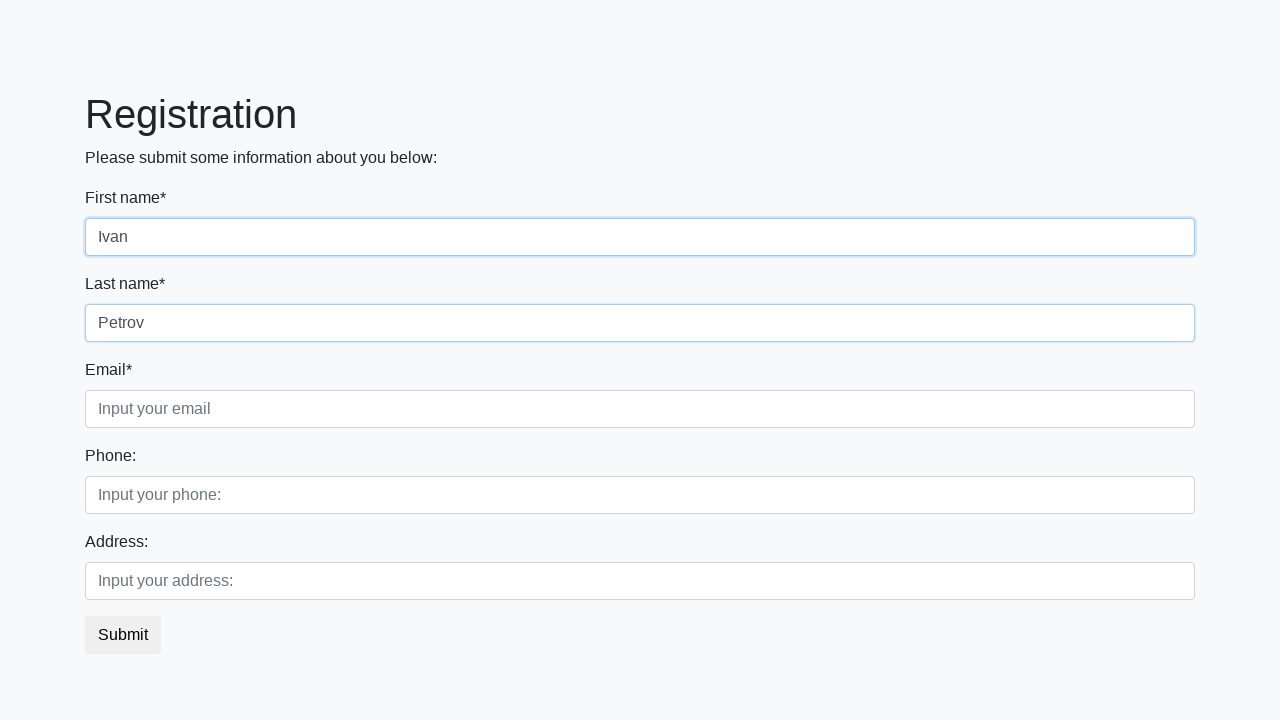

Filled email field with 'ivan@example.com' on input.third:required
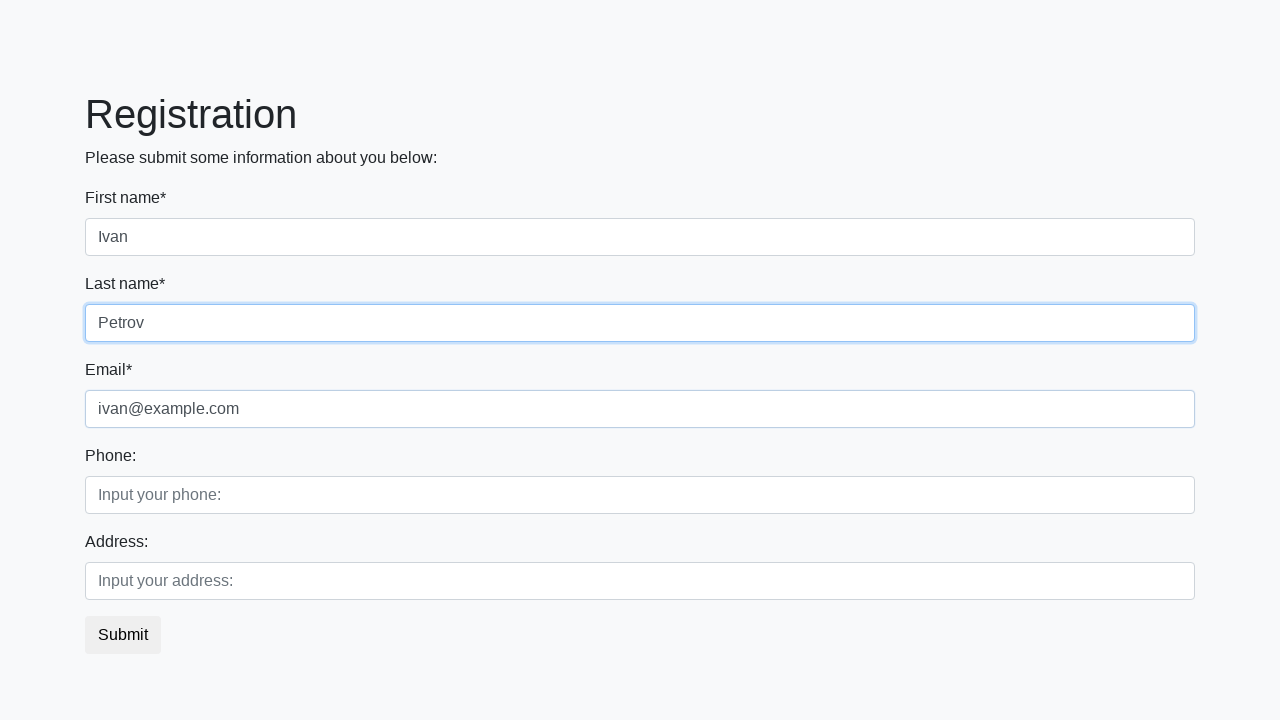

Clicked registration submit button at (123, 635) on button.btn
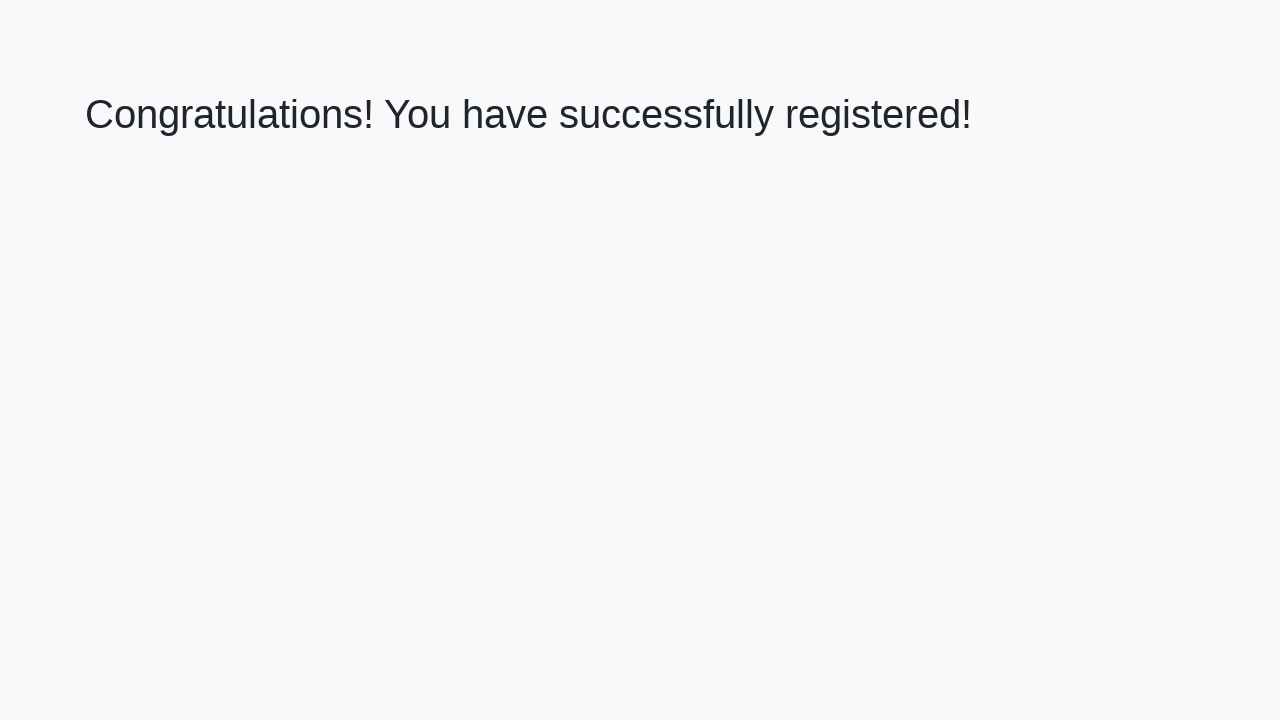

Success page loaded with heading element
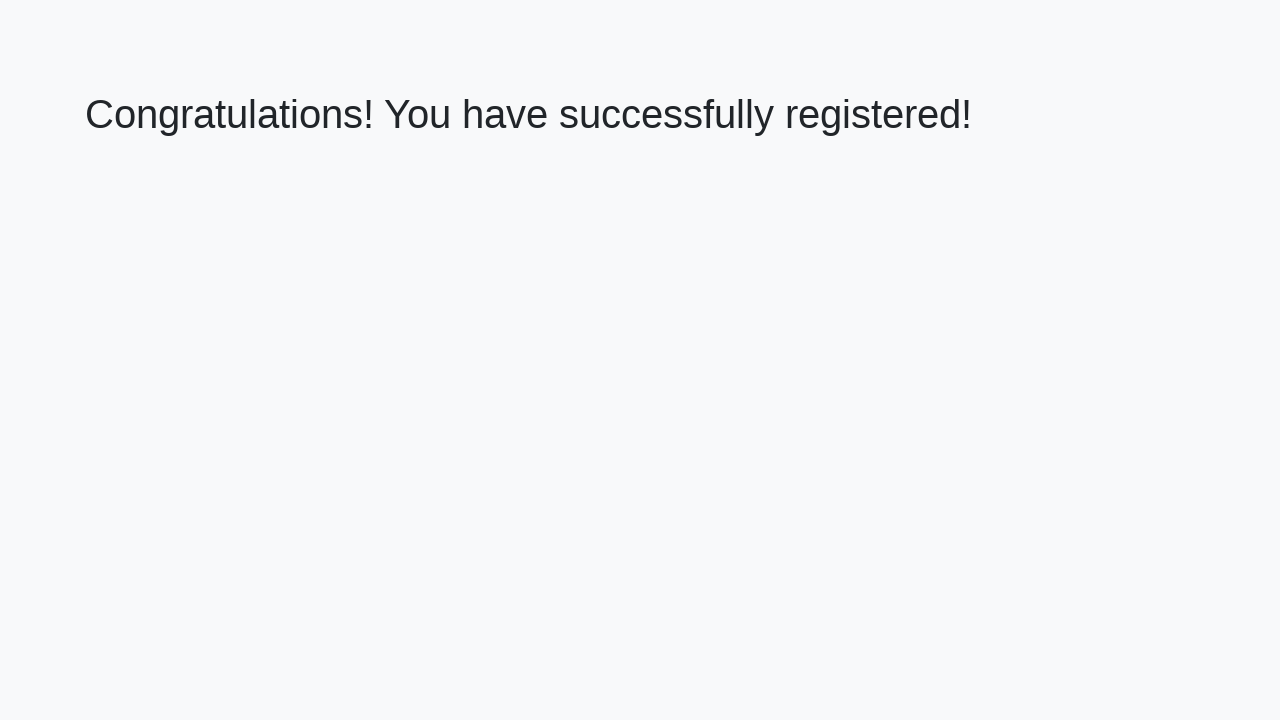

Retrieved success message: 'Congratulations! You have successfully registered!'
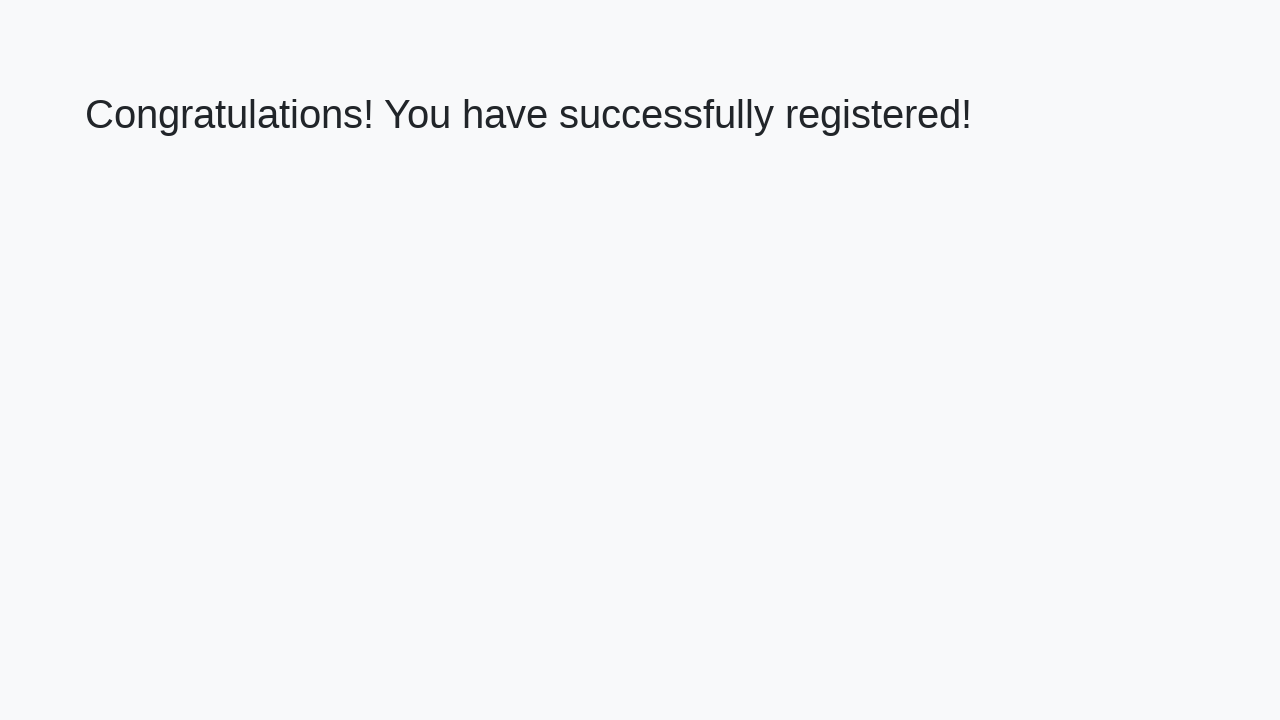

Verified successful registration message
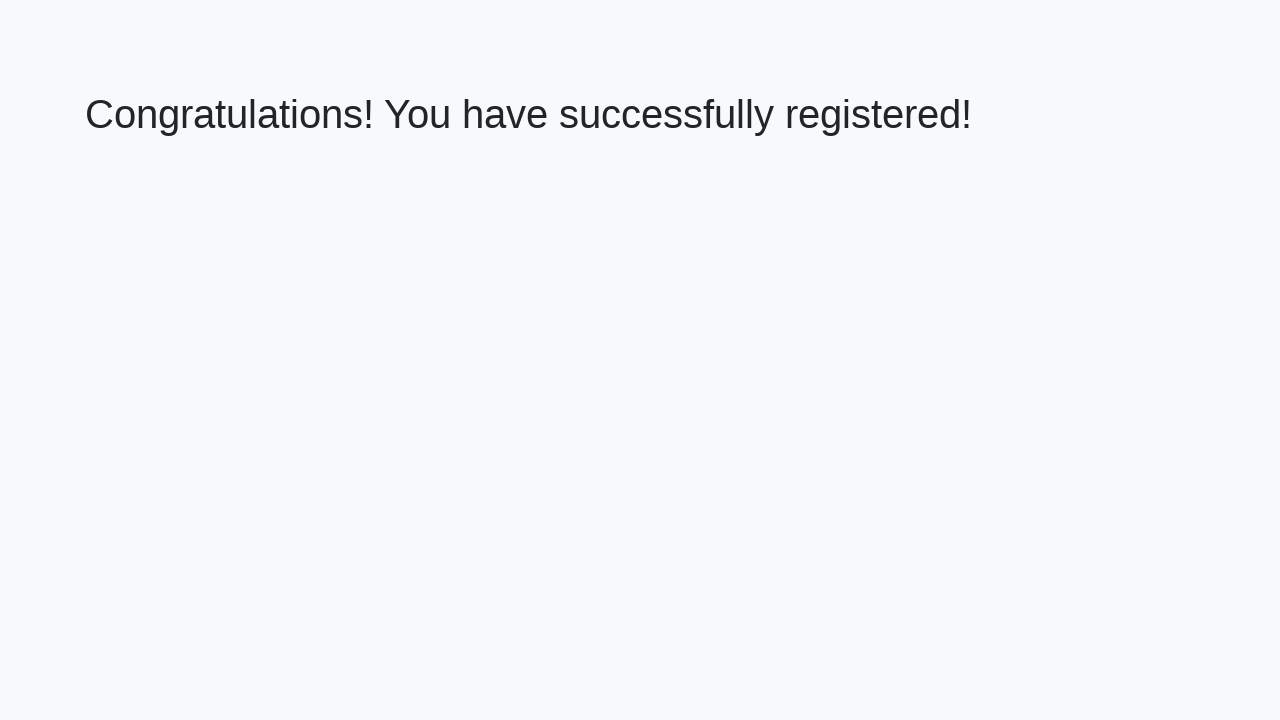

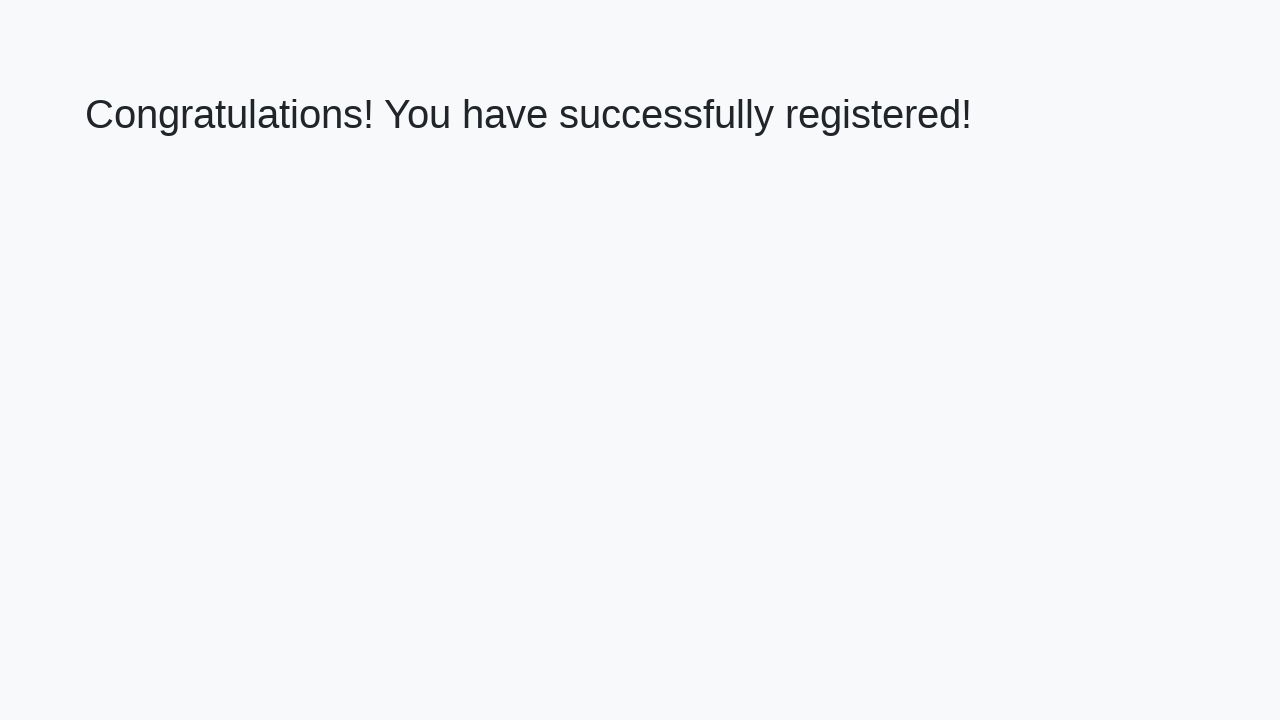